Tests a mathematical calculation form that opens in a new window - clicks a button to open a new tab, switches to it, reads a value, calculates a mathematical result, and submits the answer

Starting URL: http://suninjuly.github.io/redirect_accept.html

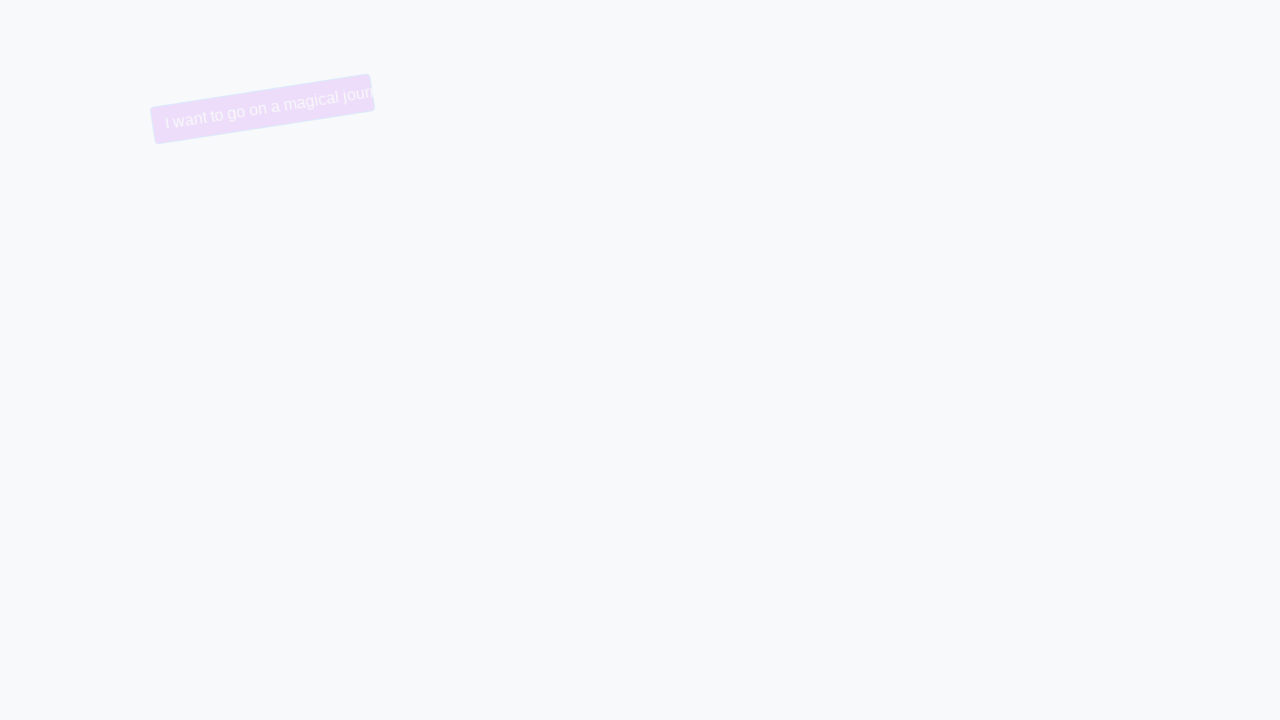

Clicked primary button to trigger redirect/new window at (433, 109) on .btn-primary
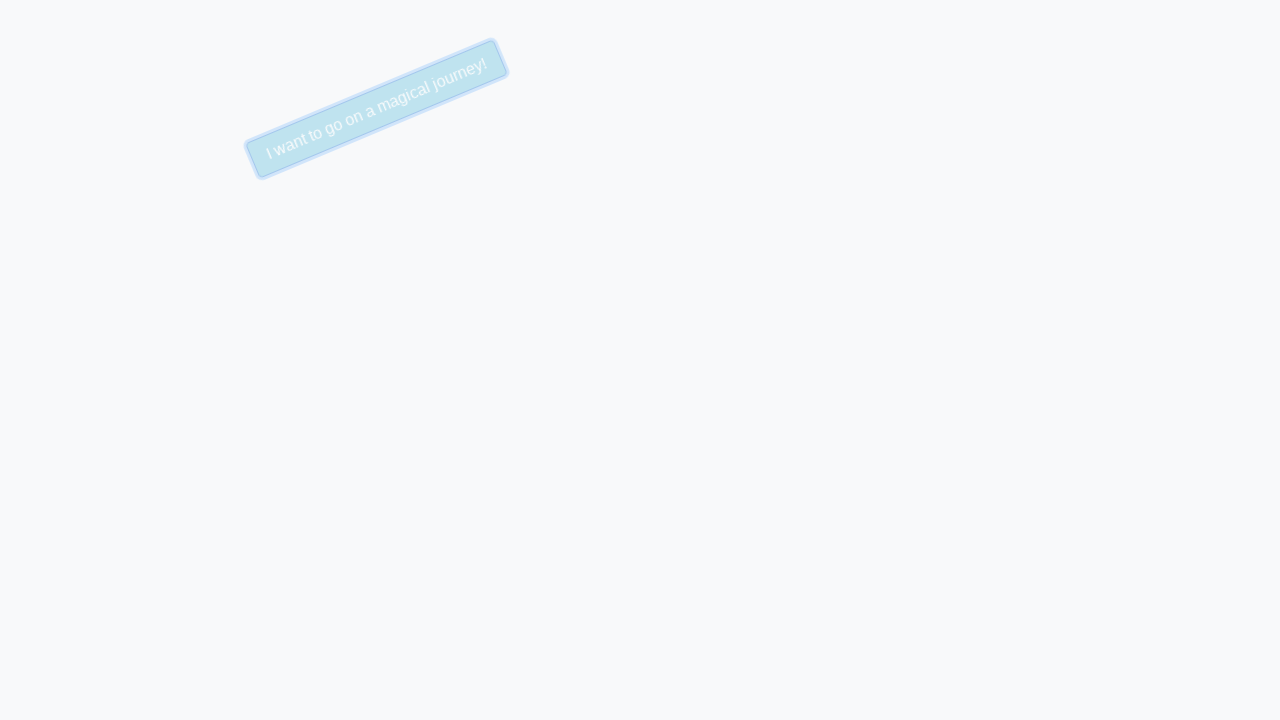

Waited 1000ms for new window to open
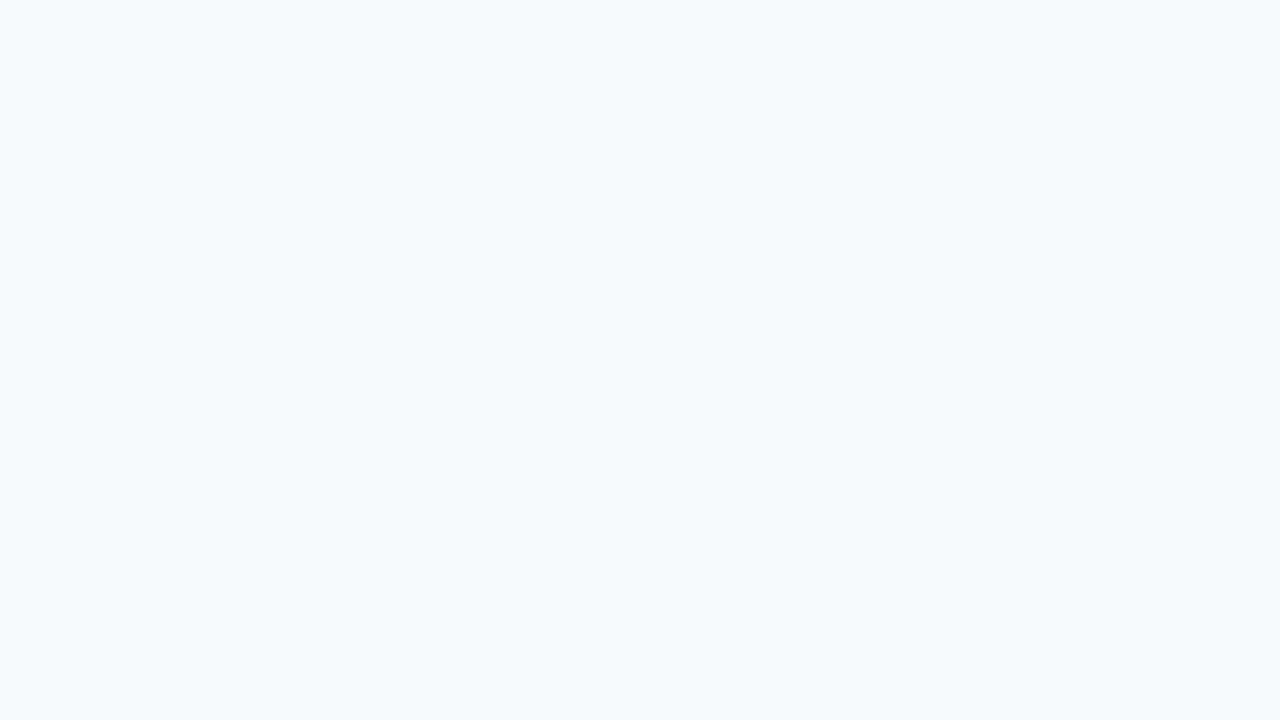

Switched to newly opened tab/window
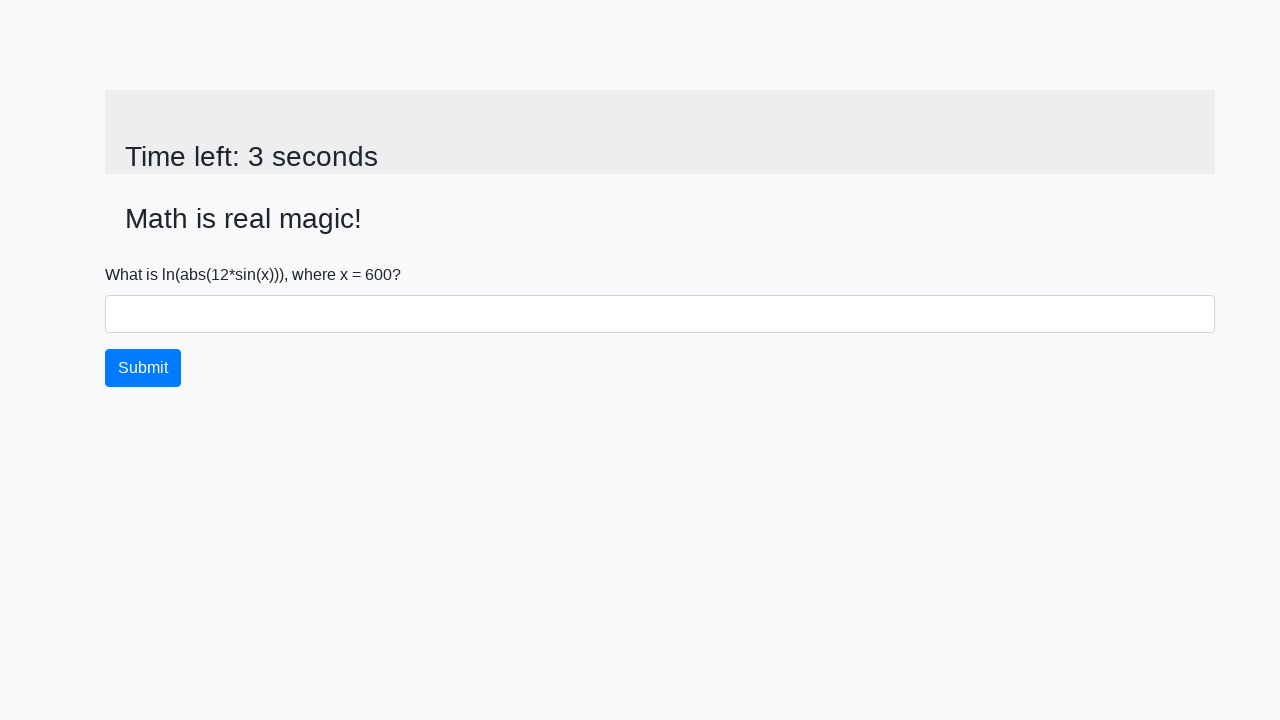

Retrieved x value from input_value element: 600
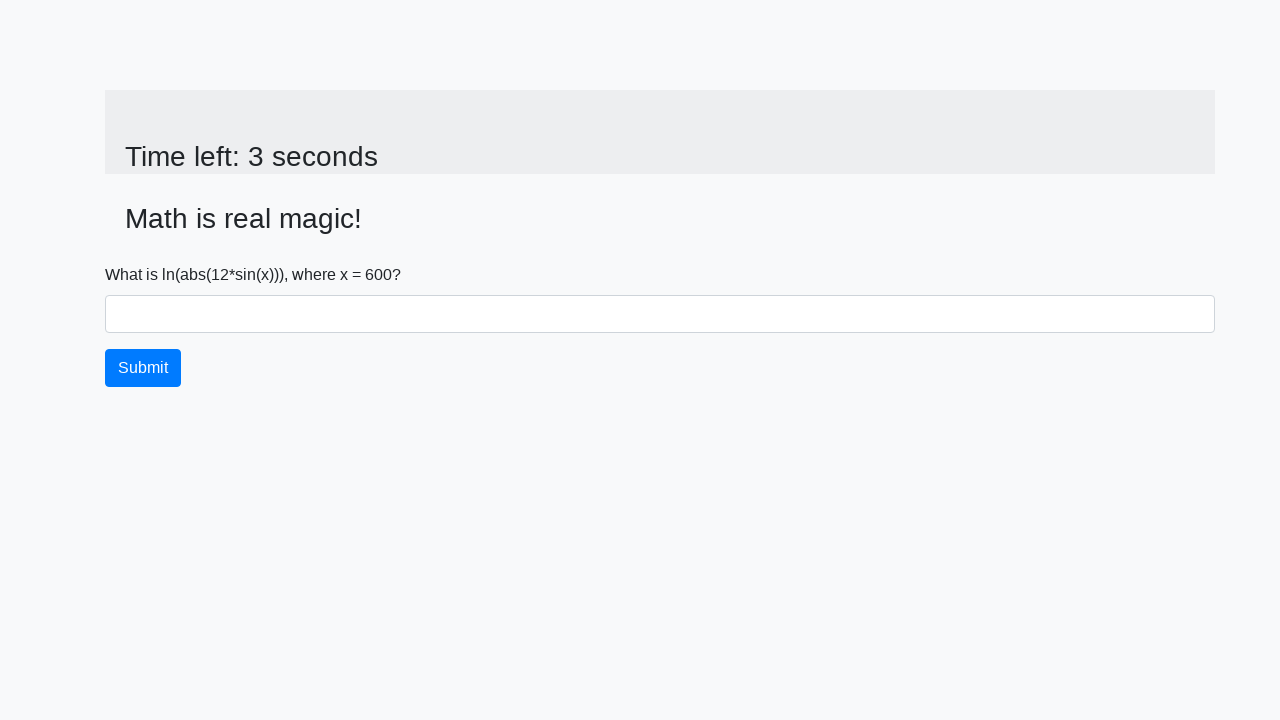

Calculated result using formula log(abs(12*sin(x))): -0.634521015538158
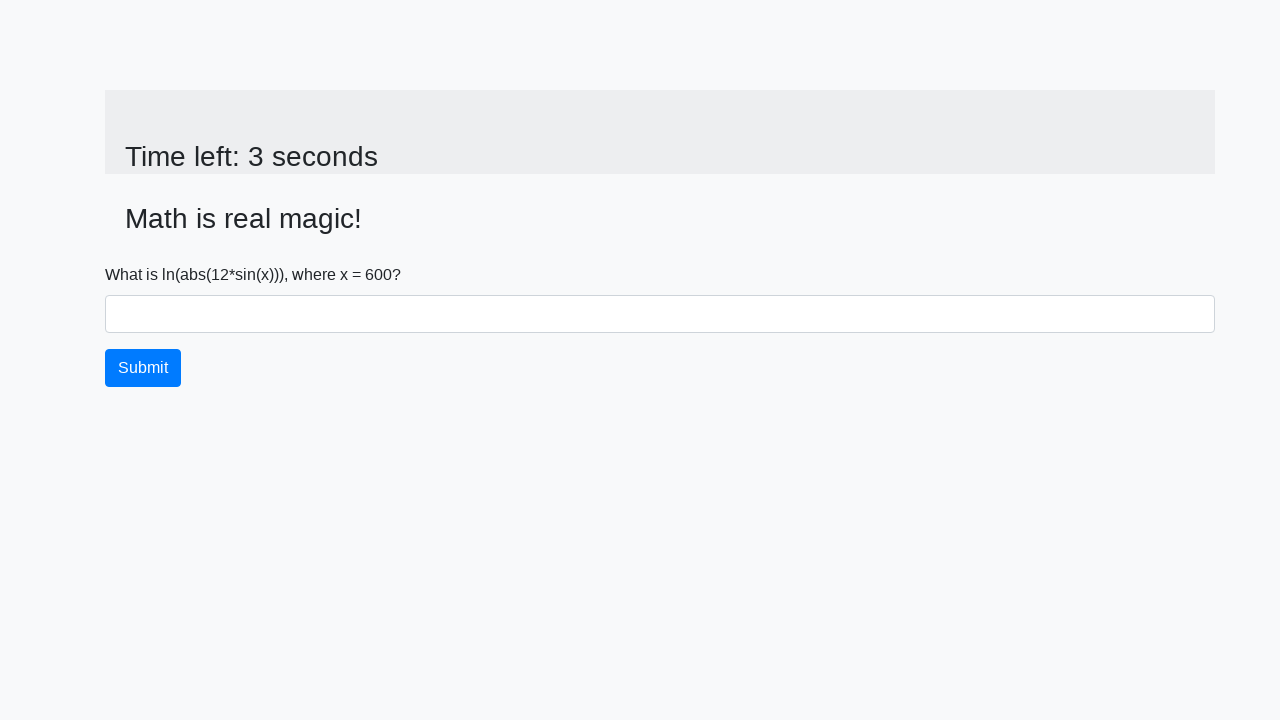

Filled answer field with calculated value: -0.634521015538158 on #answer
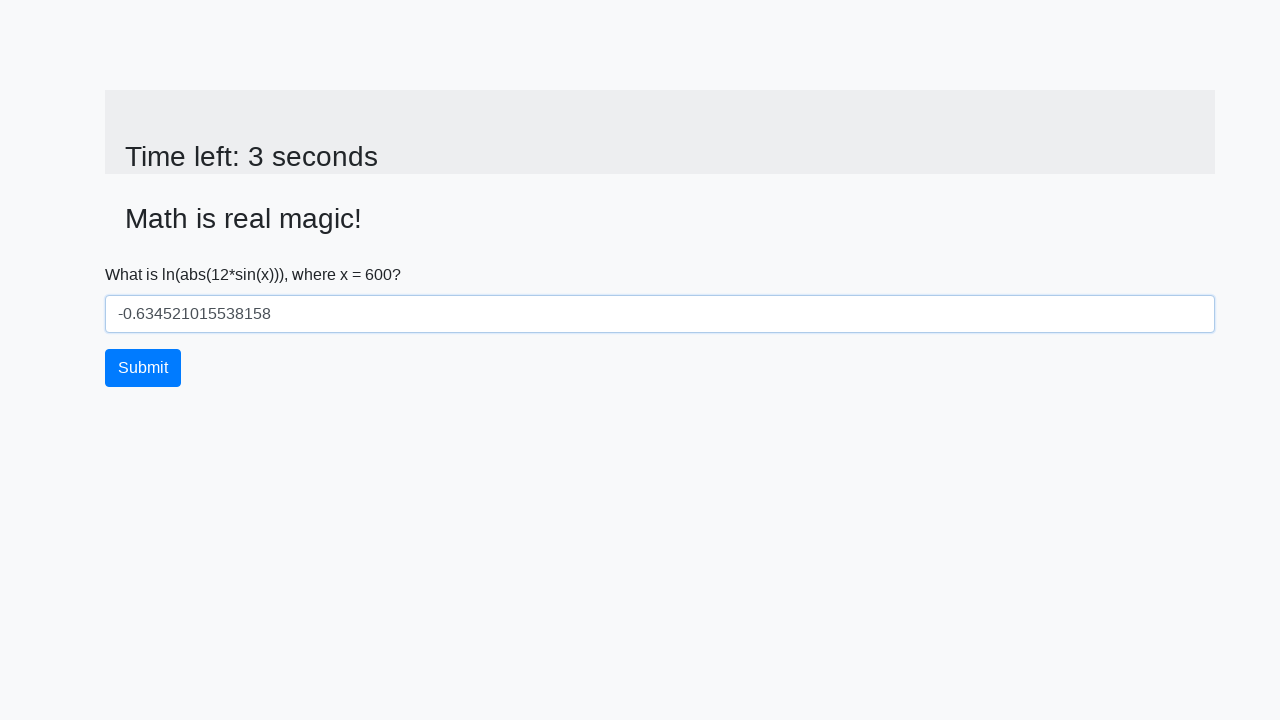

Clicked submit button to submit the answer at (143, 368) on button.btn
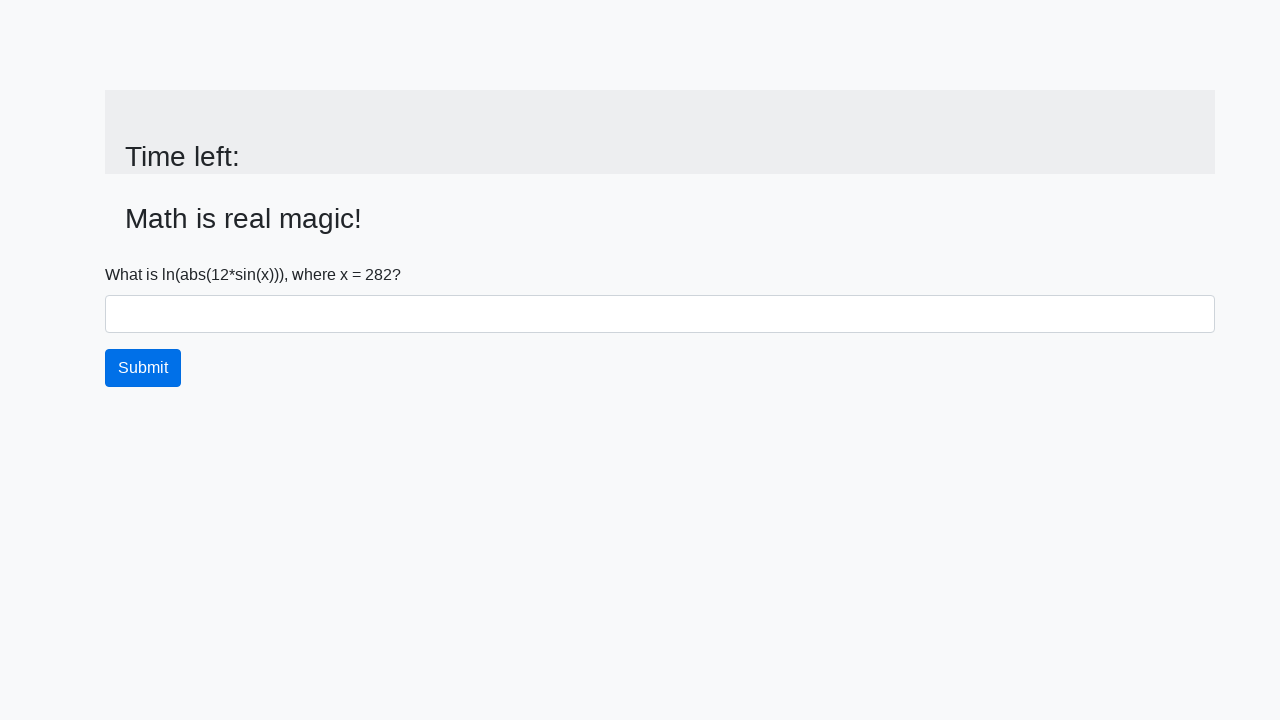

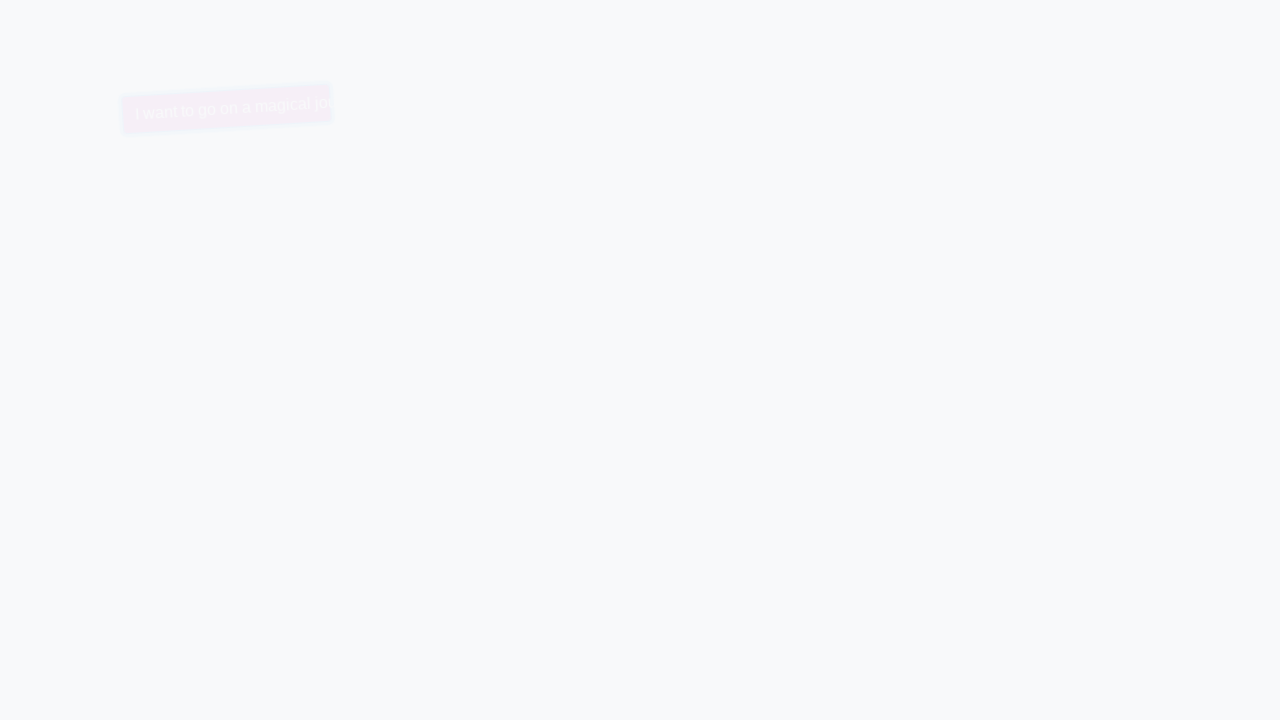